Tests A/B test page by first visiting it to confirm A/B test is active, then adding an Optimizely opt-out cookie, refreshing the page, and verifying the opt-out was successful by checking the heading text.

Starting URL: http://the-internet.herokuapp.com/abtest

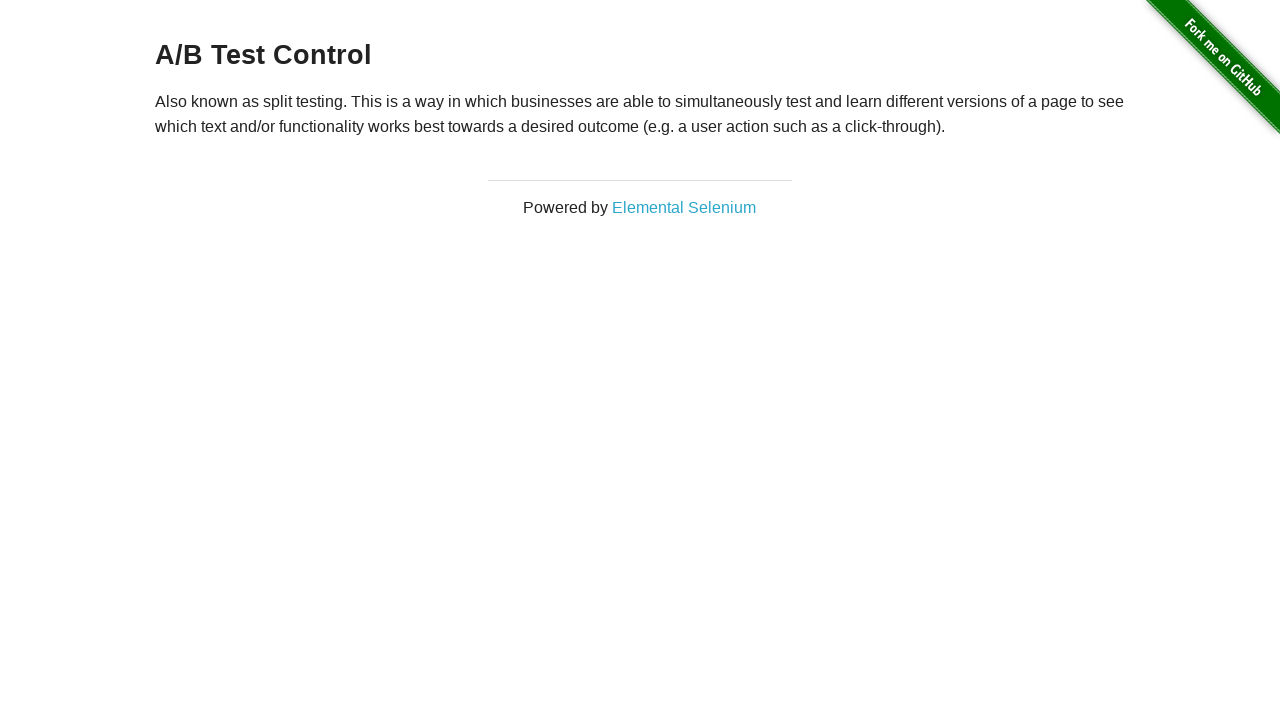

Waited for heading element to load
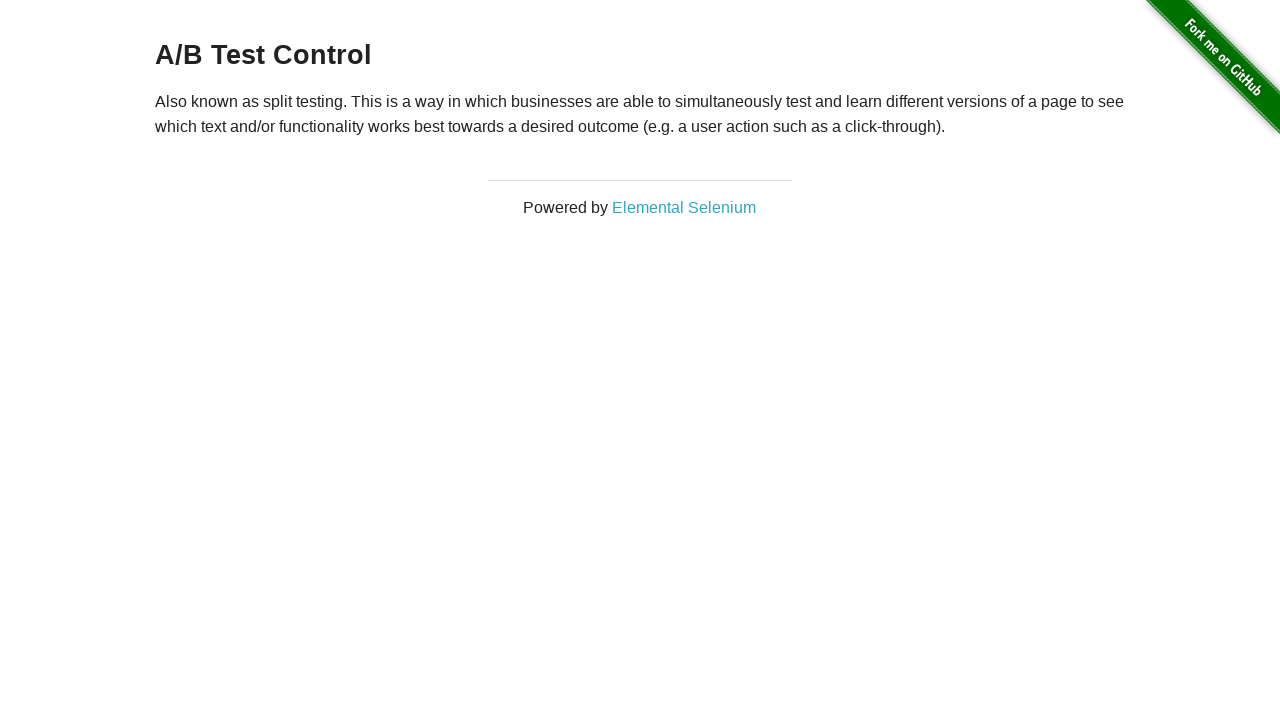

Retrieved heading text: A/B Test Control
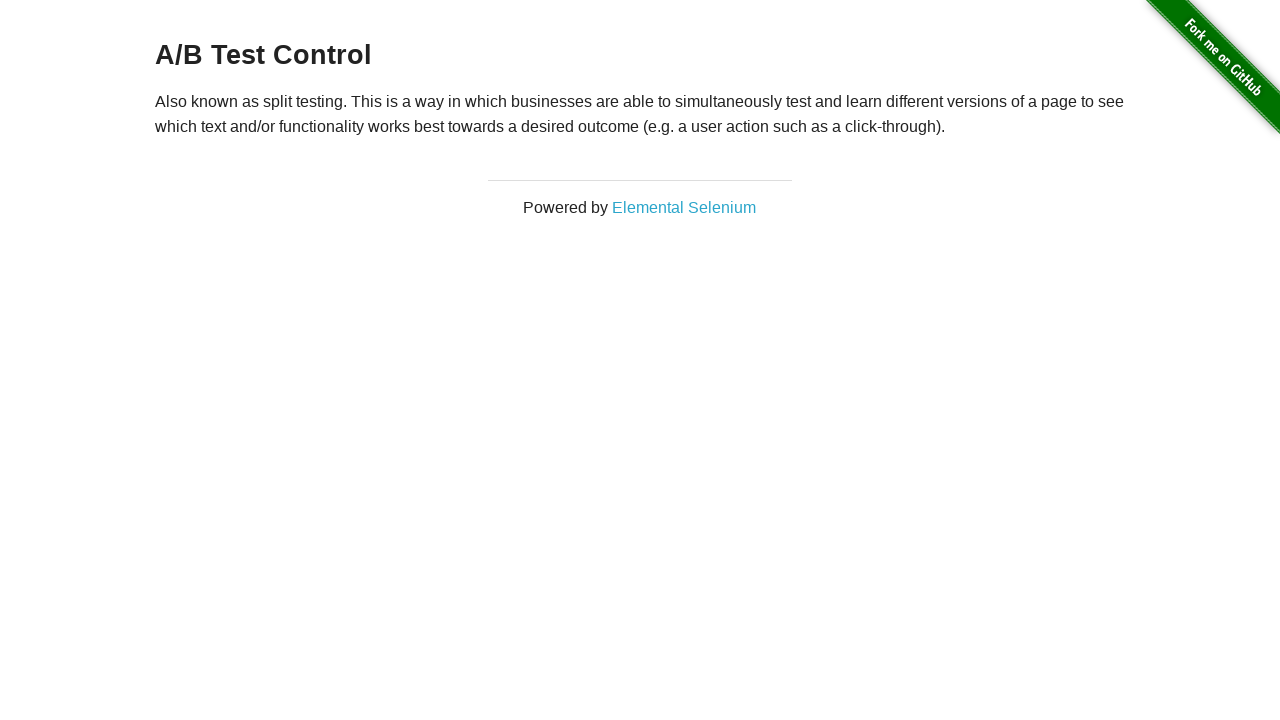

Verified A/B test is active with heading: A/B Test Control
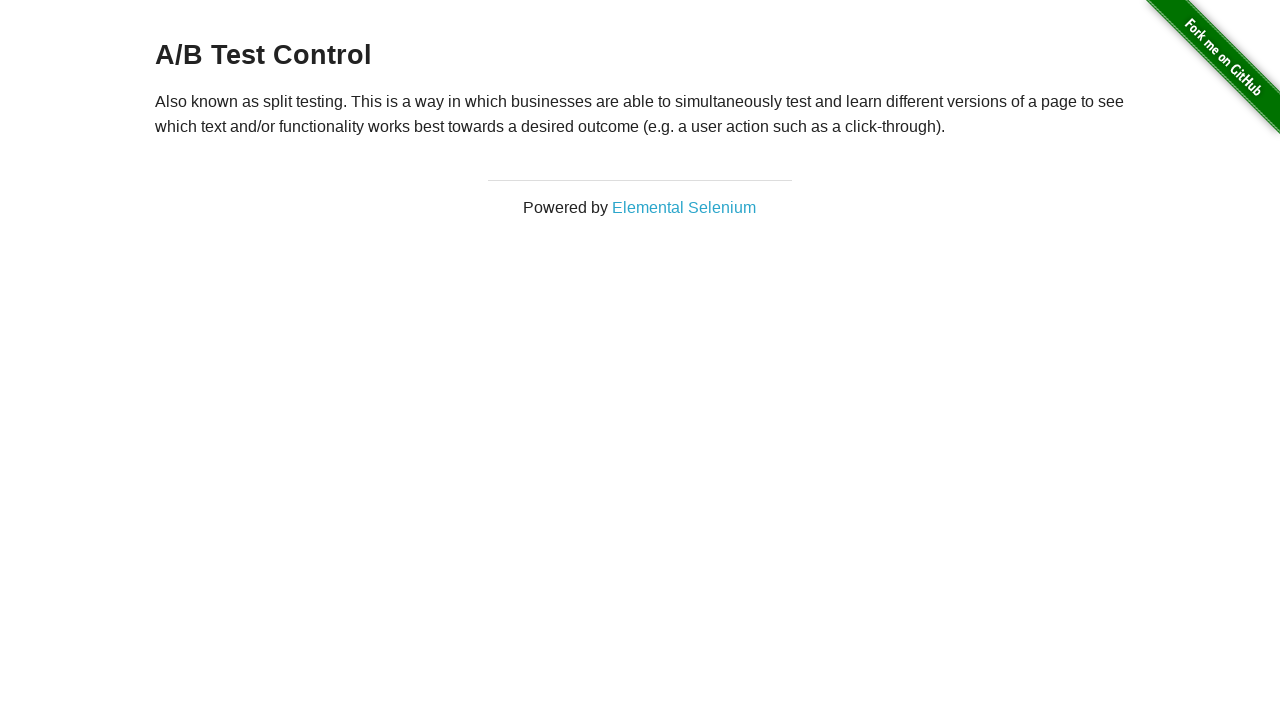

Added Optimizely opt-out cookie
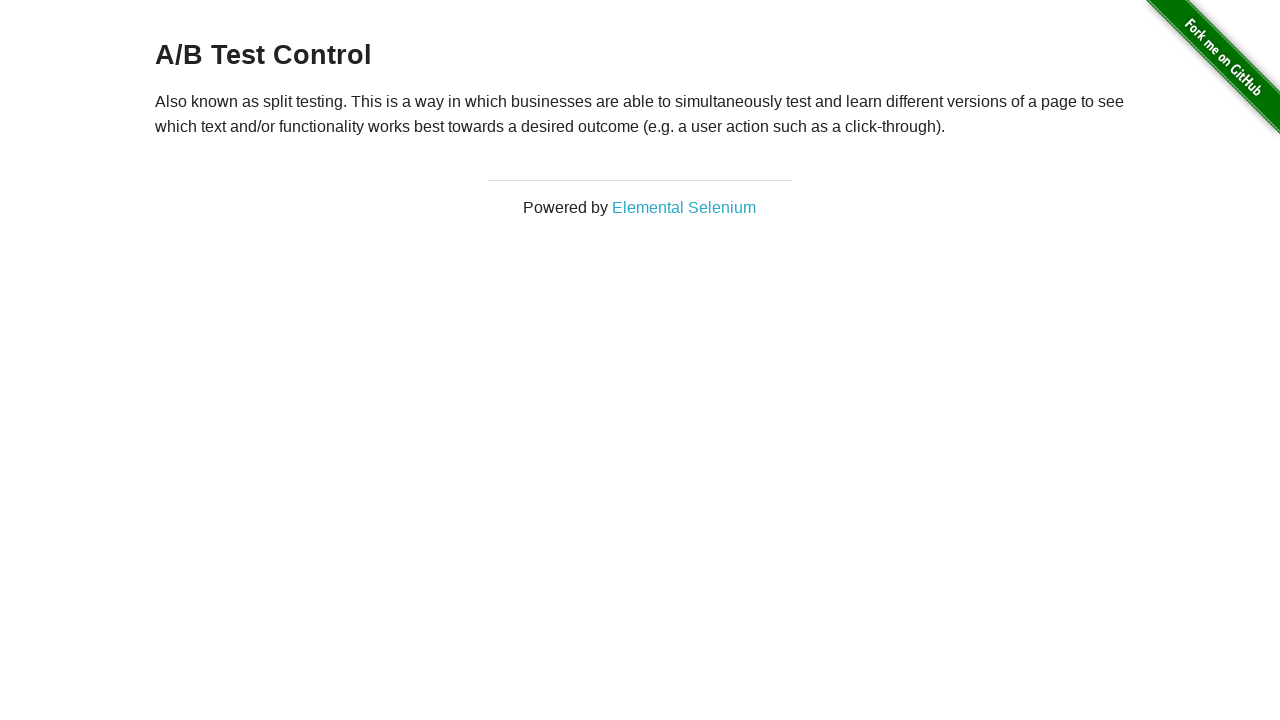

Reloaded page to apply opt-out cookie
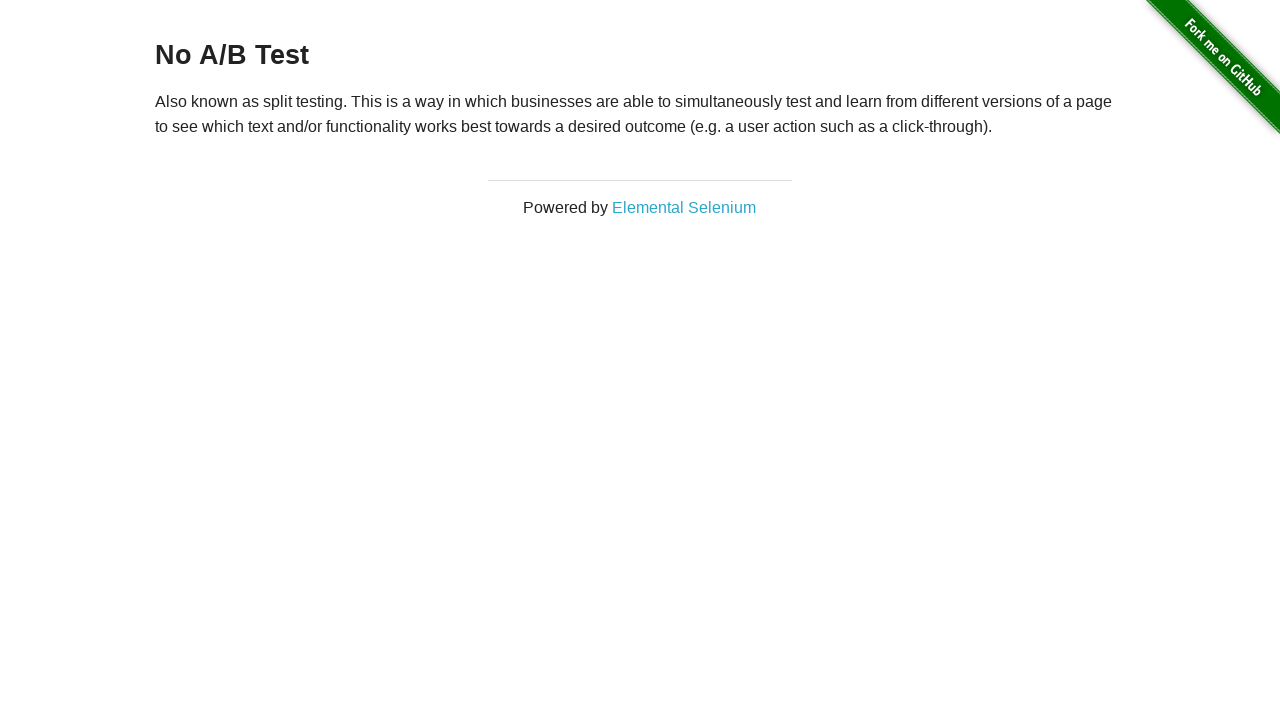

Retrieved heading text after opt-out: No A/B Test
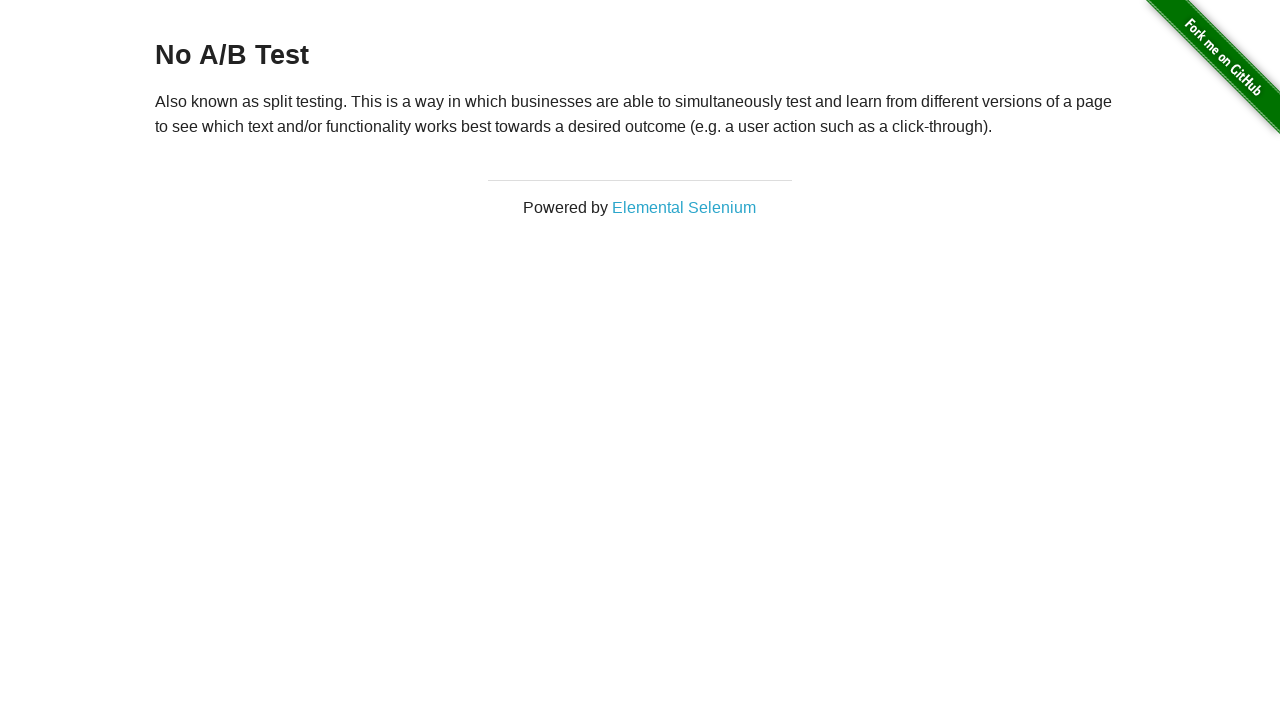

Verified opt-out was successful - A/B test disabled
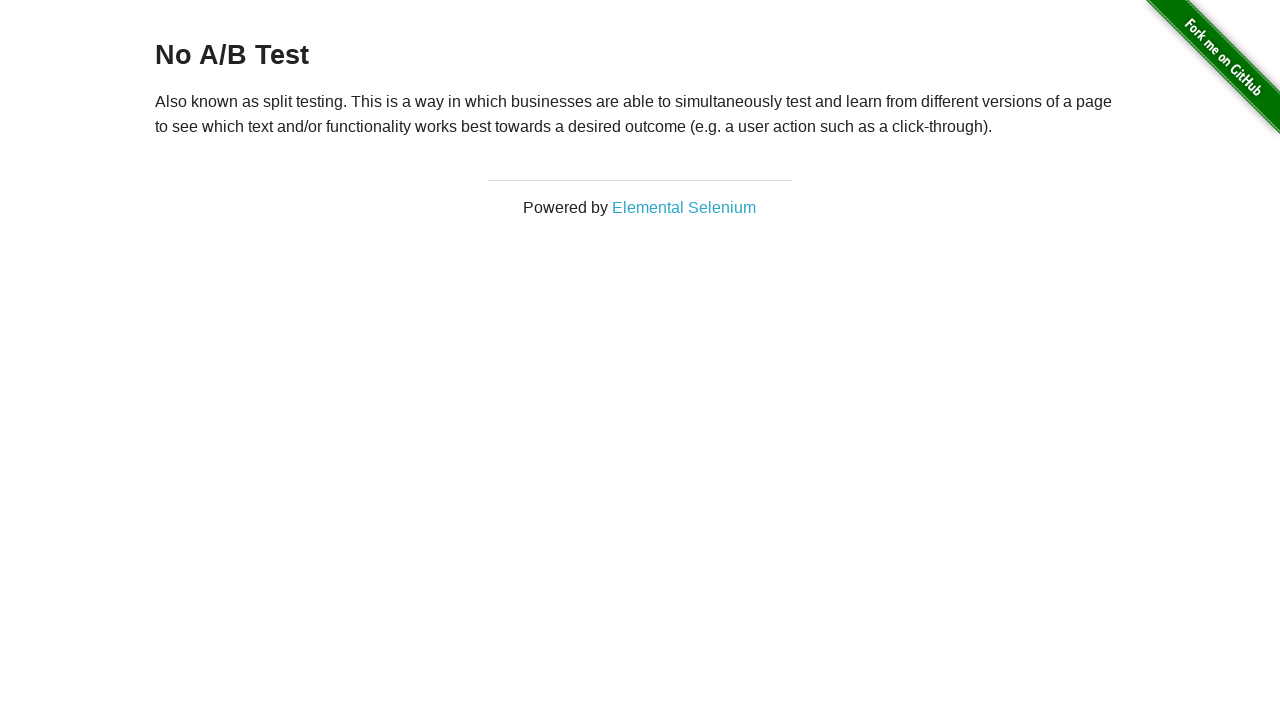

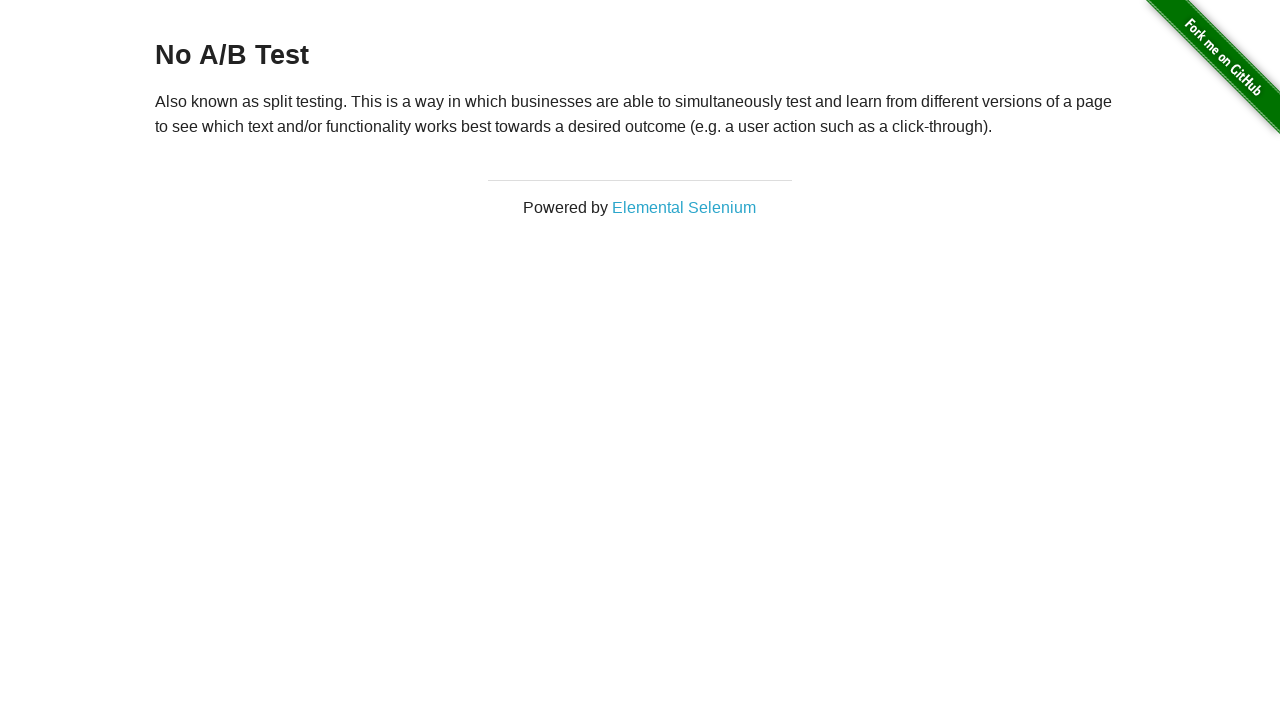